Tests drag and drop functionality on jQuery UI demo page by dragging an element to a drop target

Starting URL: https://jqueryui.com

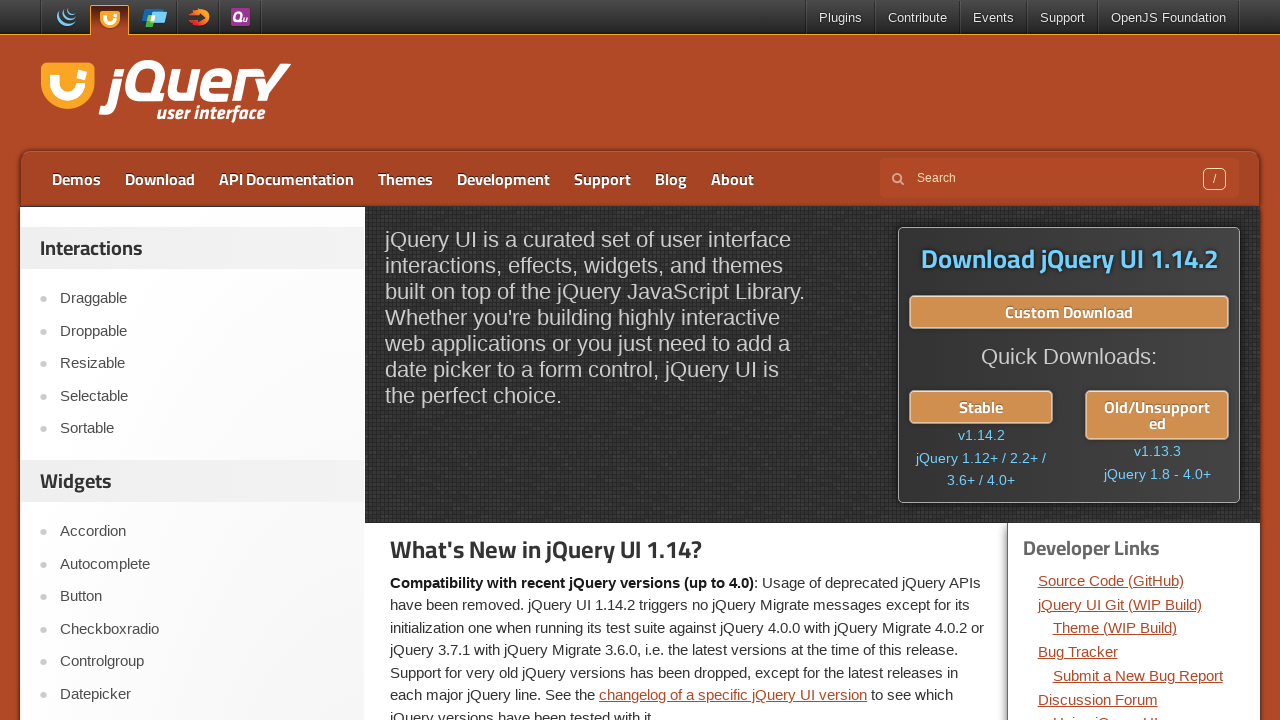

Navigated to jQuery UI demo homepage
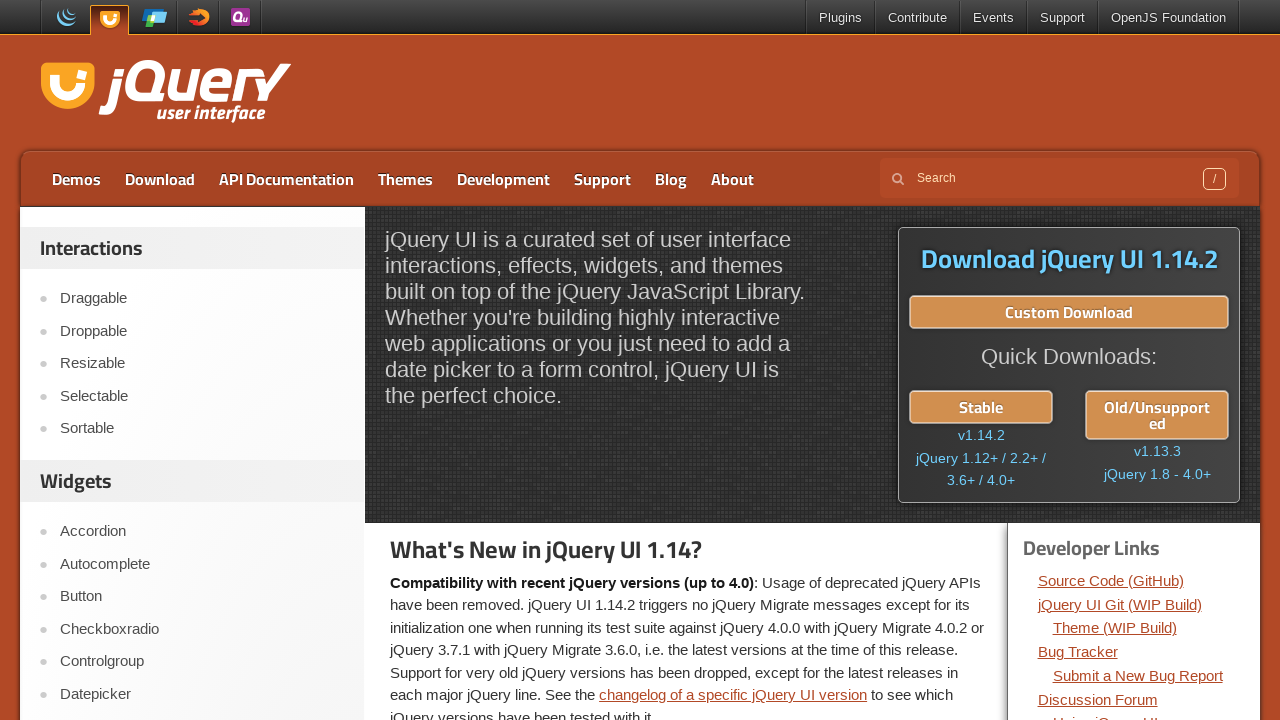

Clicked on the Droppable link at (202, 331) on a[href='https://jqueryui.com/droppable/']
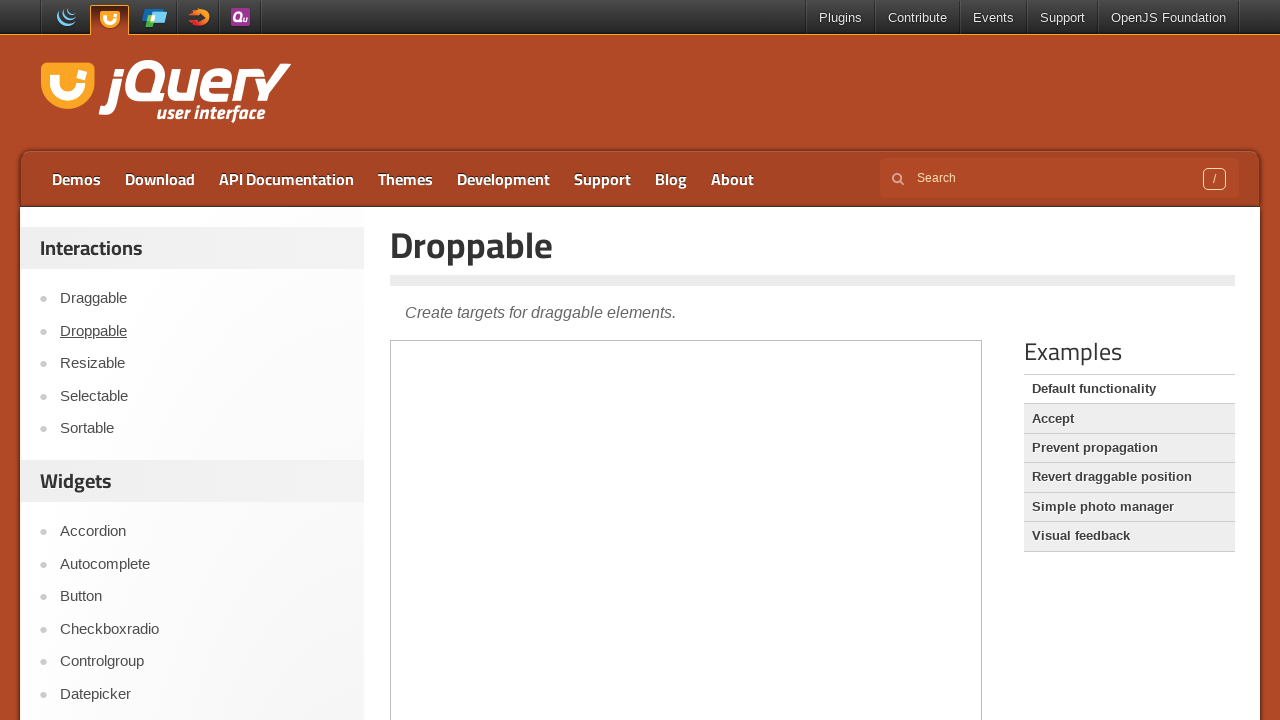

Iframe loaded on droppable page
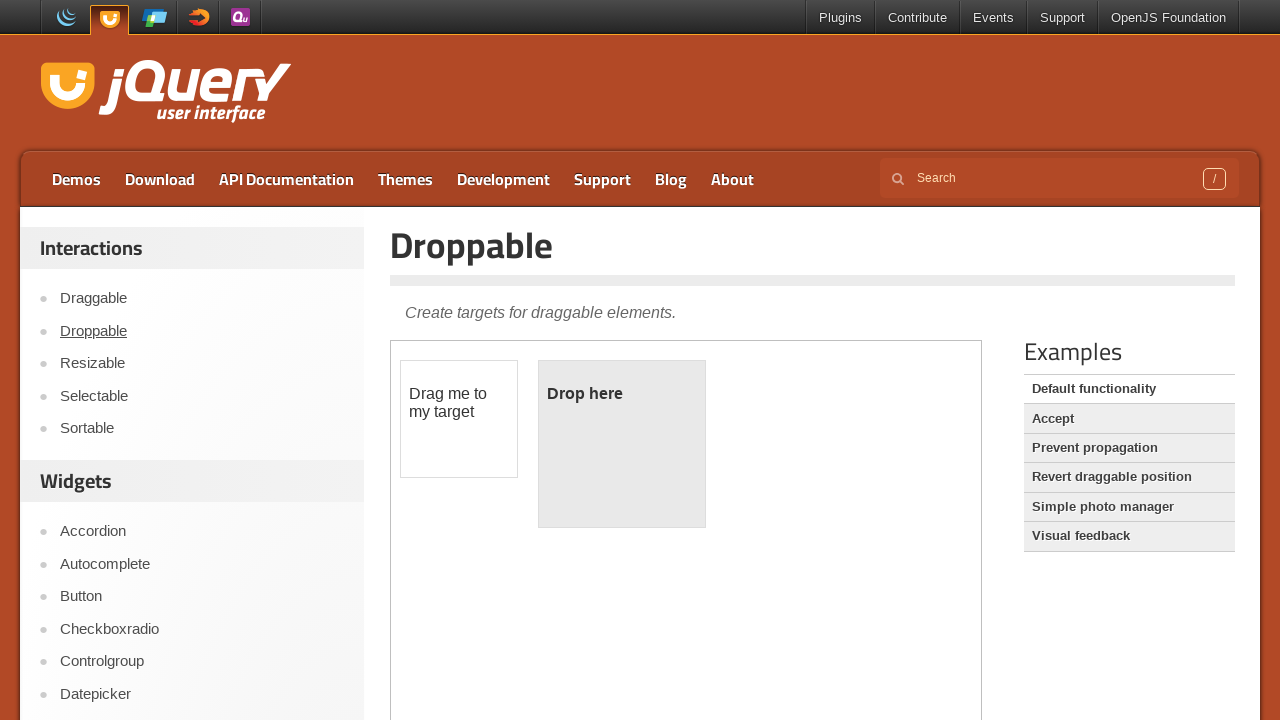

Selected iframe element
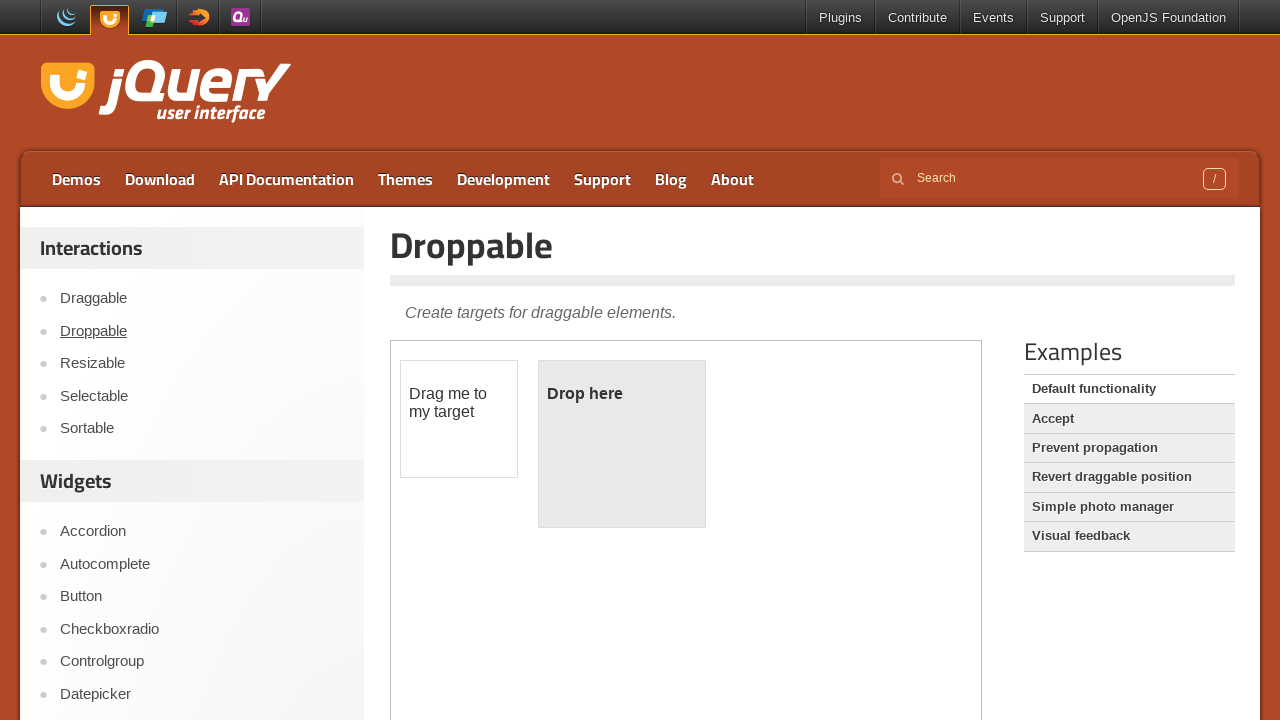

Draggable element became visible
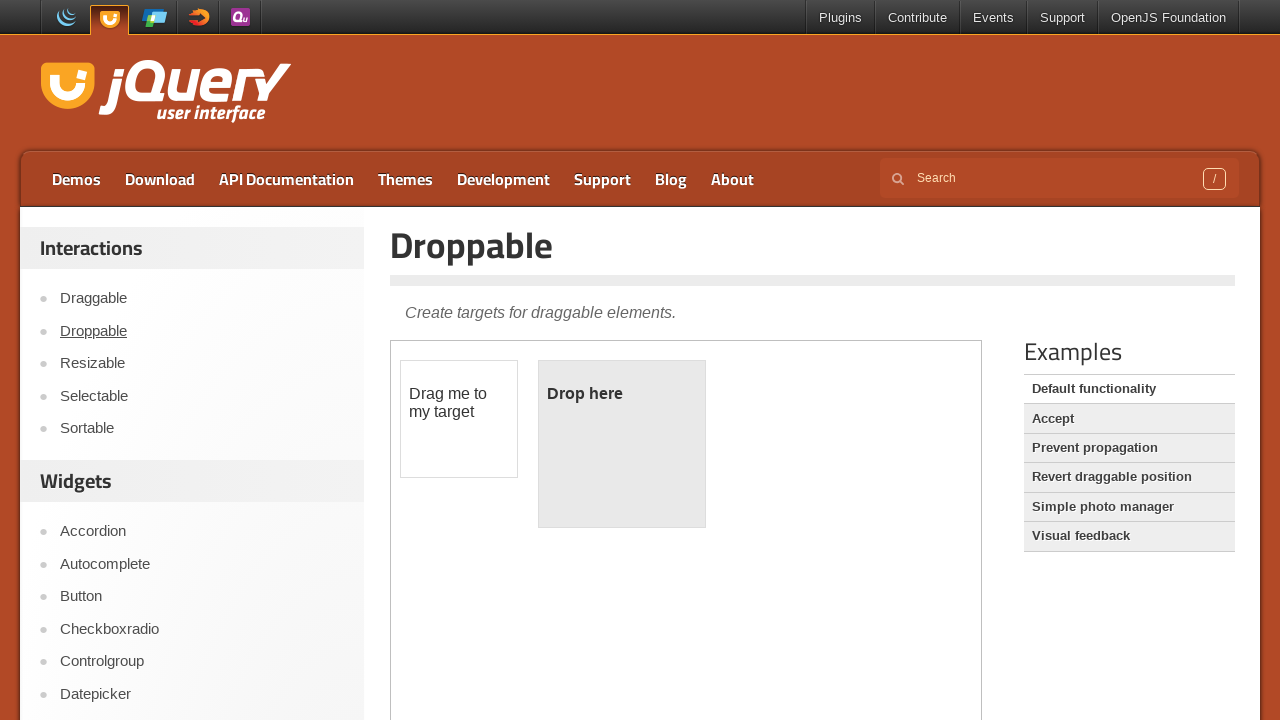

Droppable element became visible
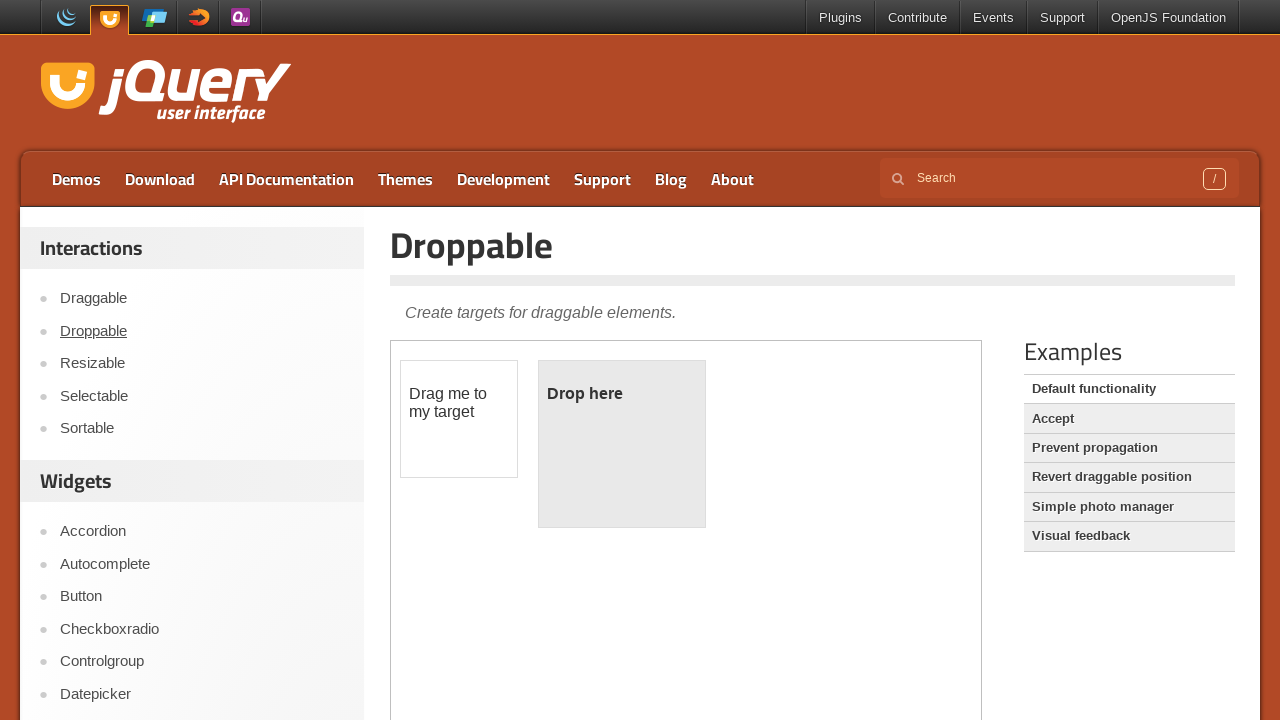

Dragged draggable element to droppable target at (622, 444)
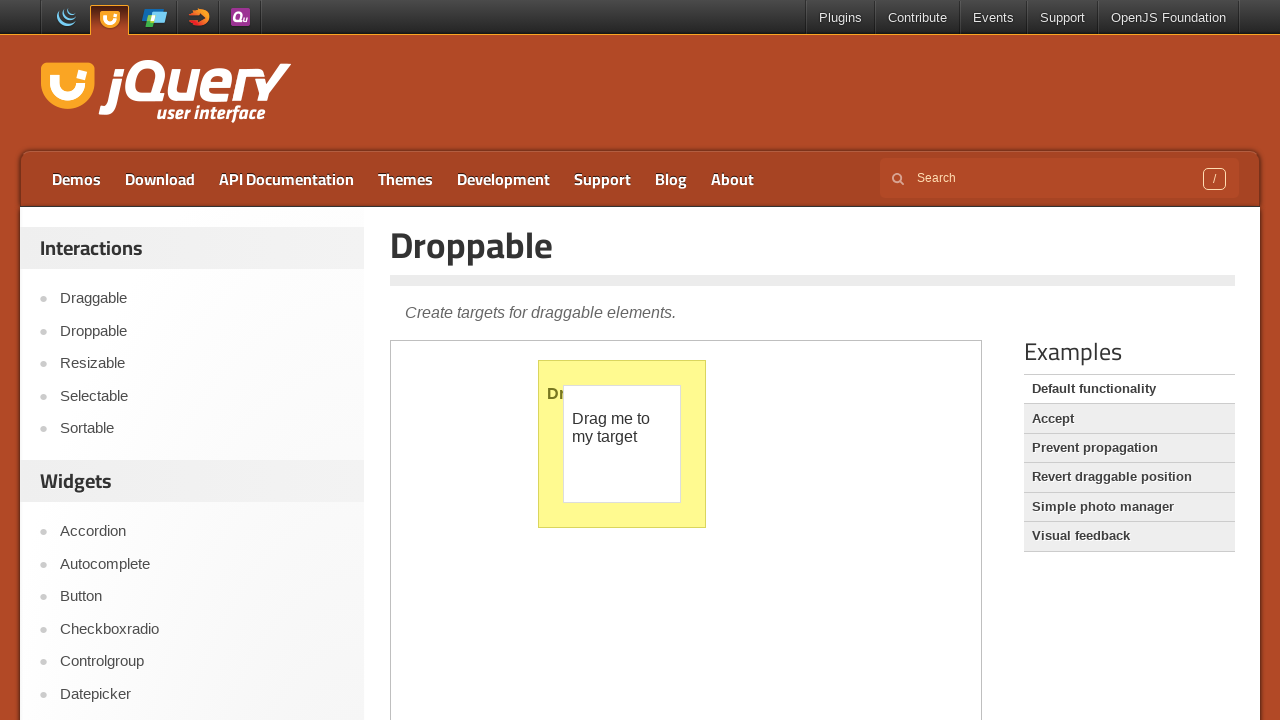

Clicked on the Draggable link at (202, 299) on a[href='https://jqueryui.com/draggable/']
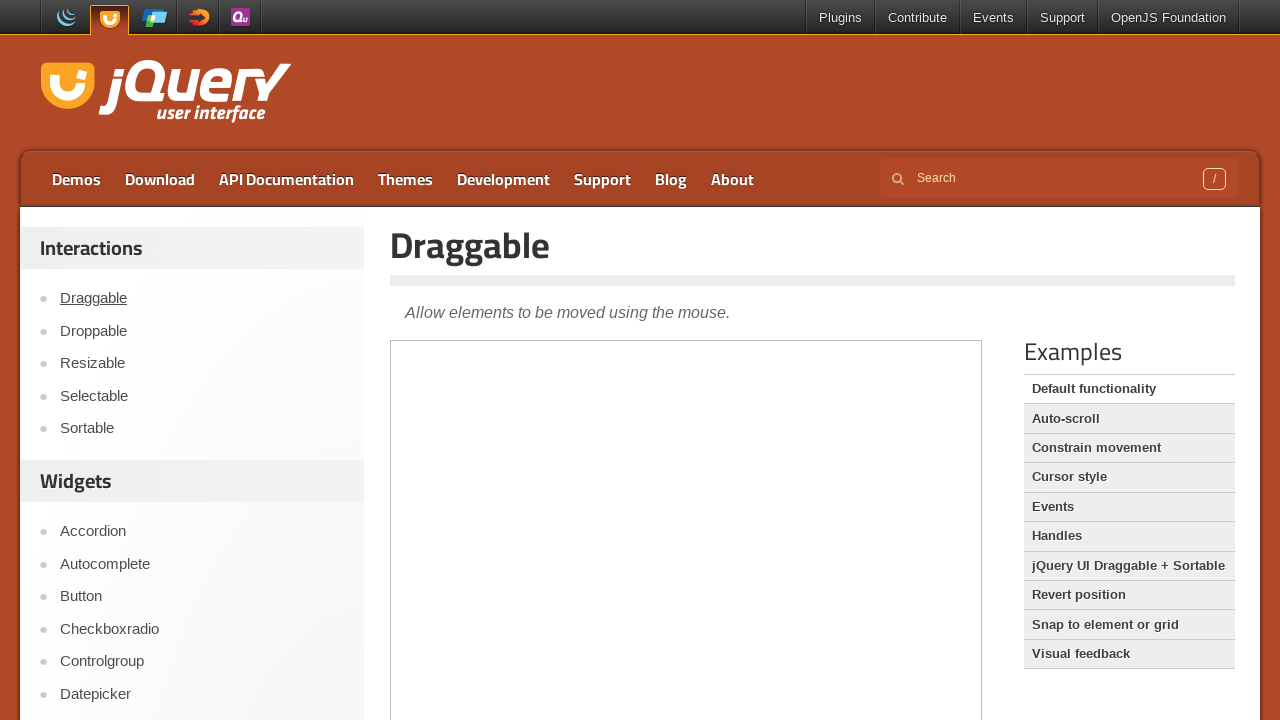

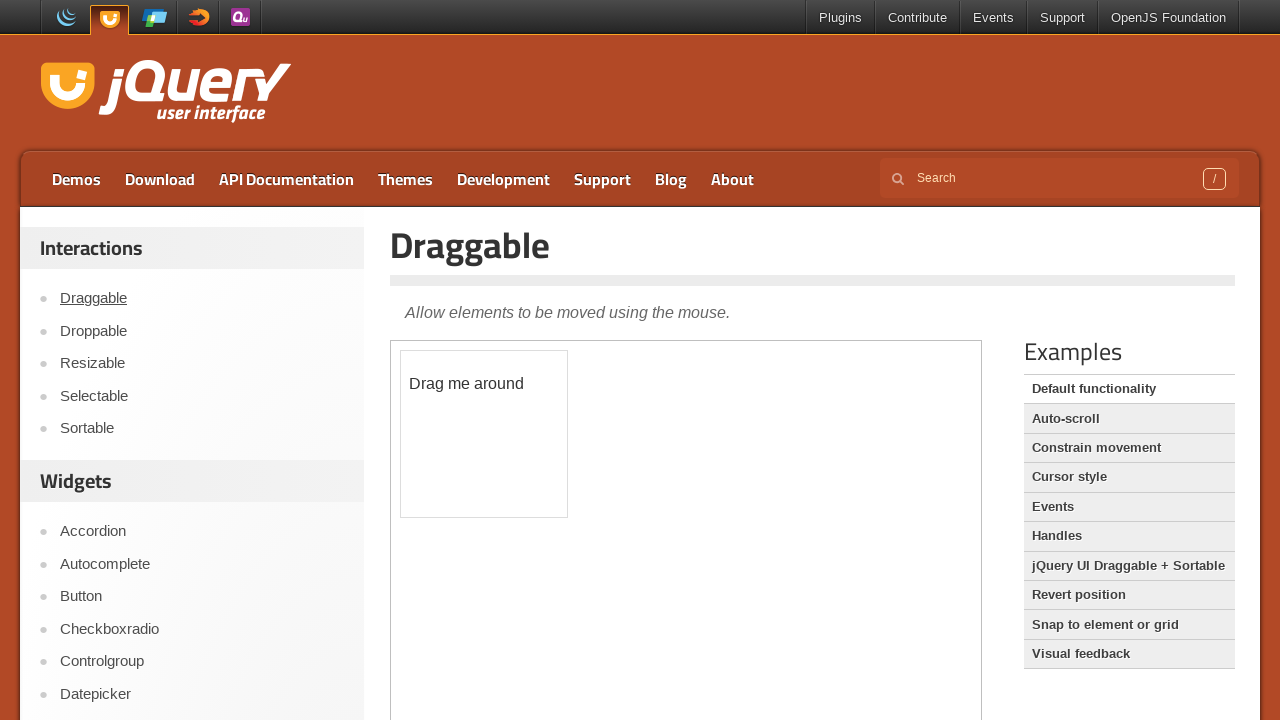